Tests submitting a comment form on a coffee shop website by clicking a button, filling in a text input field with sample text, and clicking the submit button.

Starting URL: https://mypollycoffee.tilda.ws

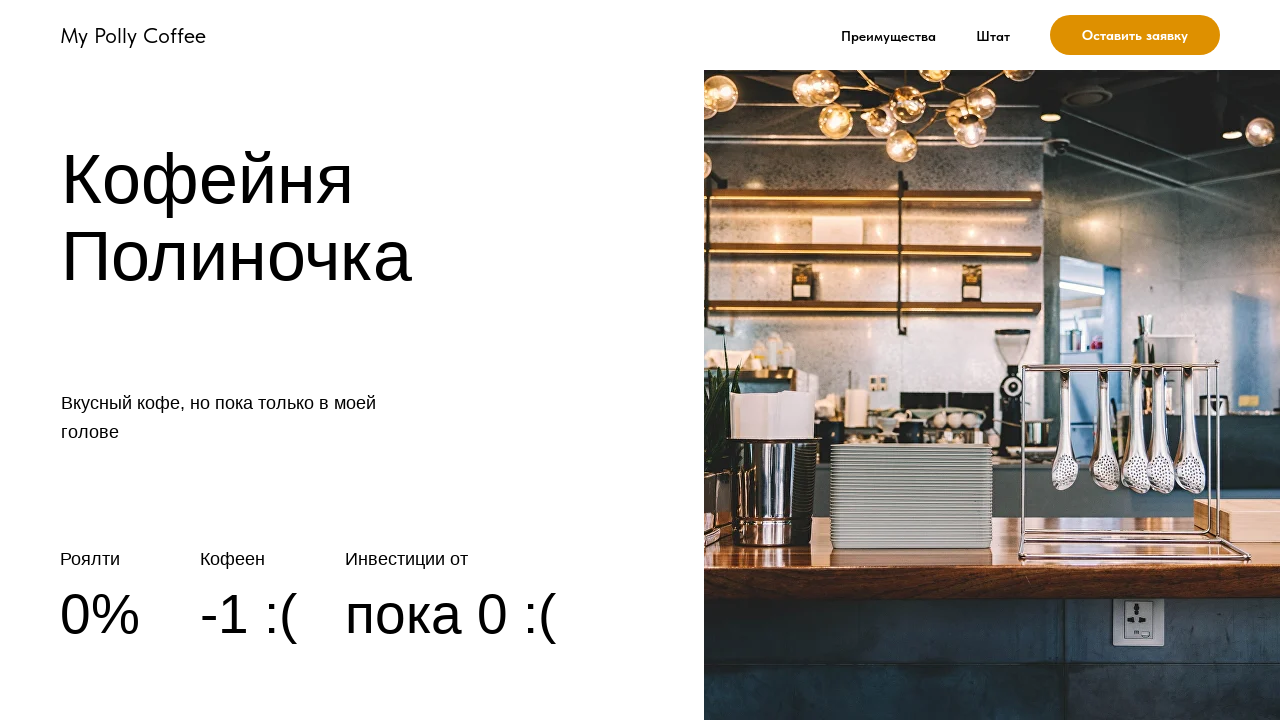

Set viewport size to 1062x800
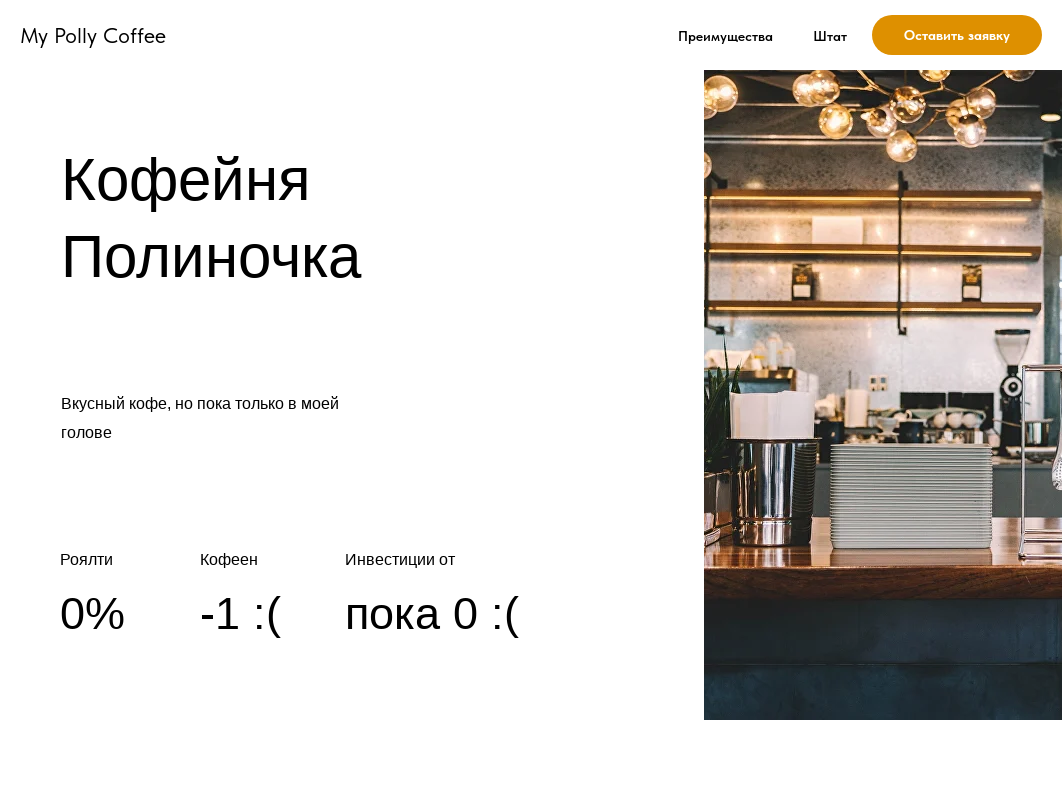

Clicked button to open comment form at (957, 35) on .t-btn td
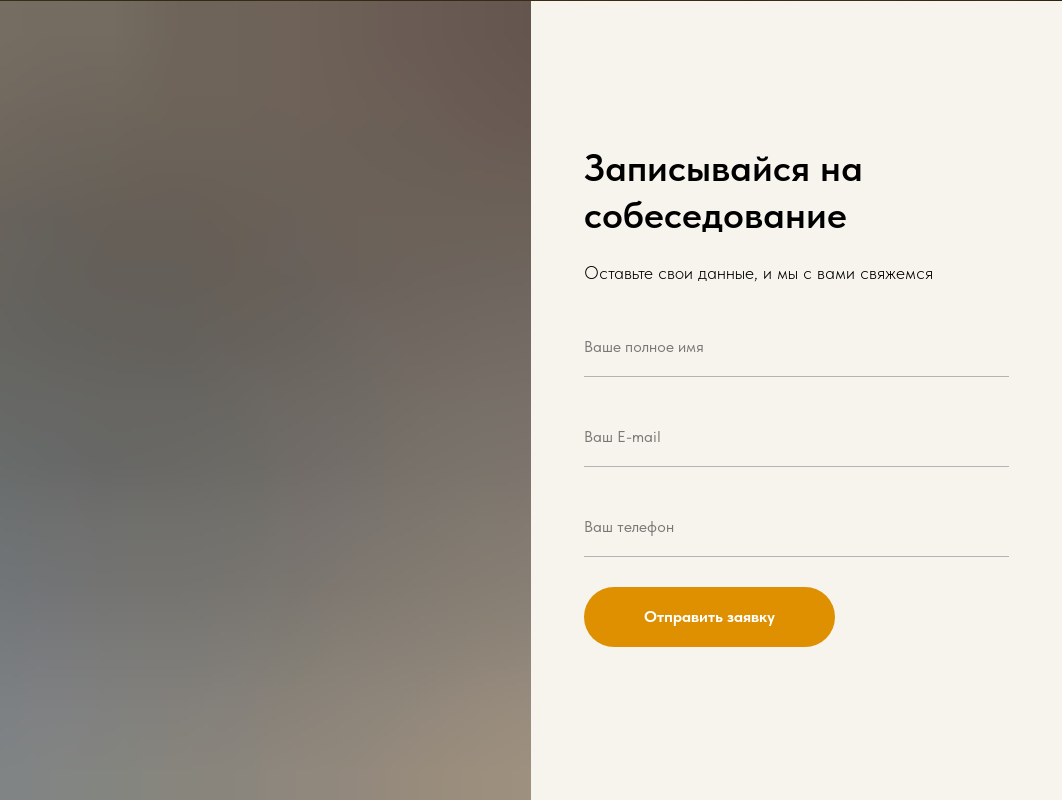

Clicked on the comment text input field at (796, 401) on #input_1699452000573
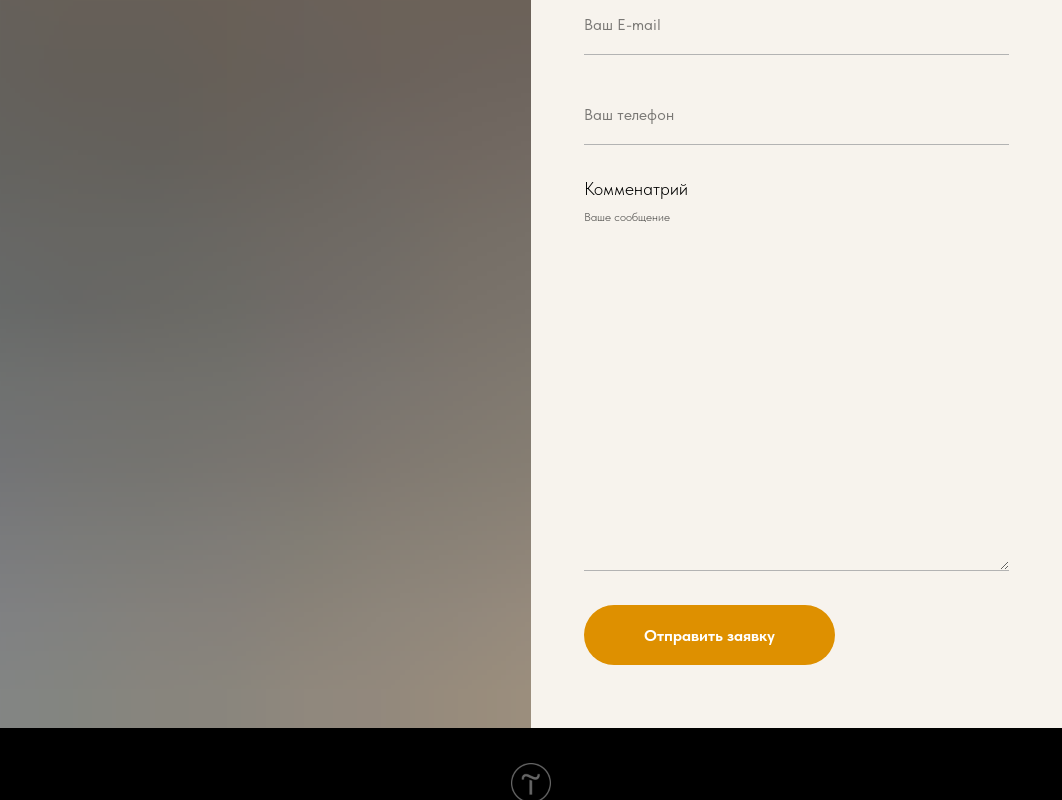

Filled comment field with sample text 'sdfghjkl;'' on #input_1699452000573
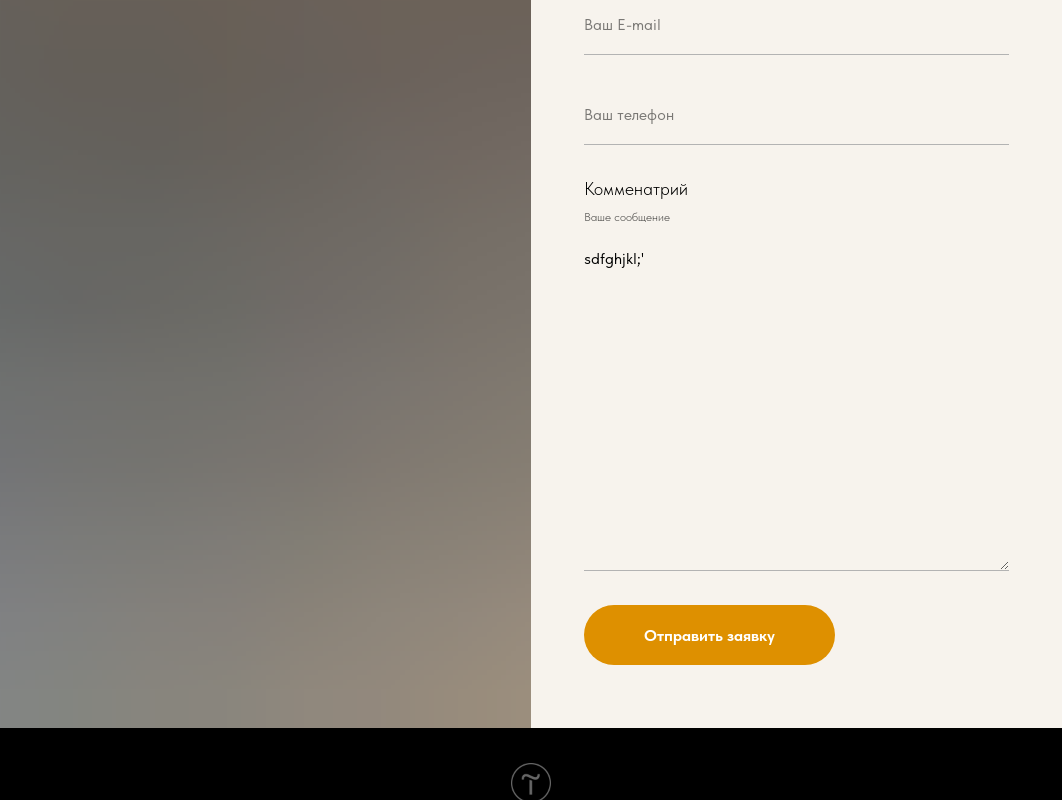

Clicked submit button to submit comment form at (710, 635) on .t-form__submit:nth-child(6) > .t-submit
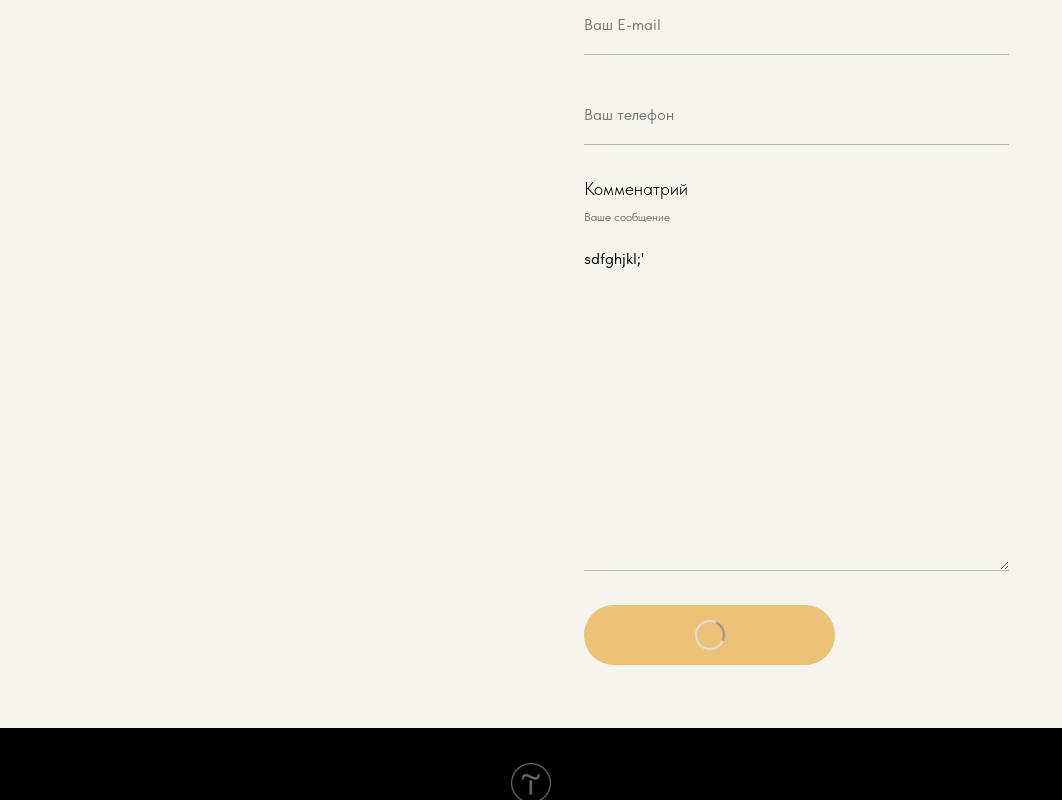

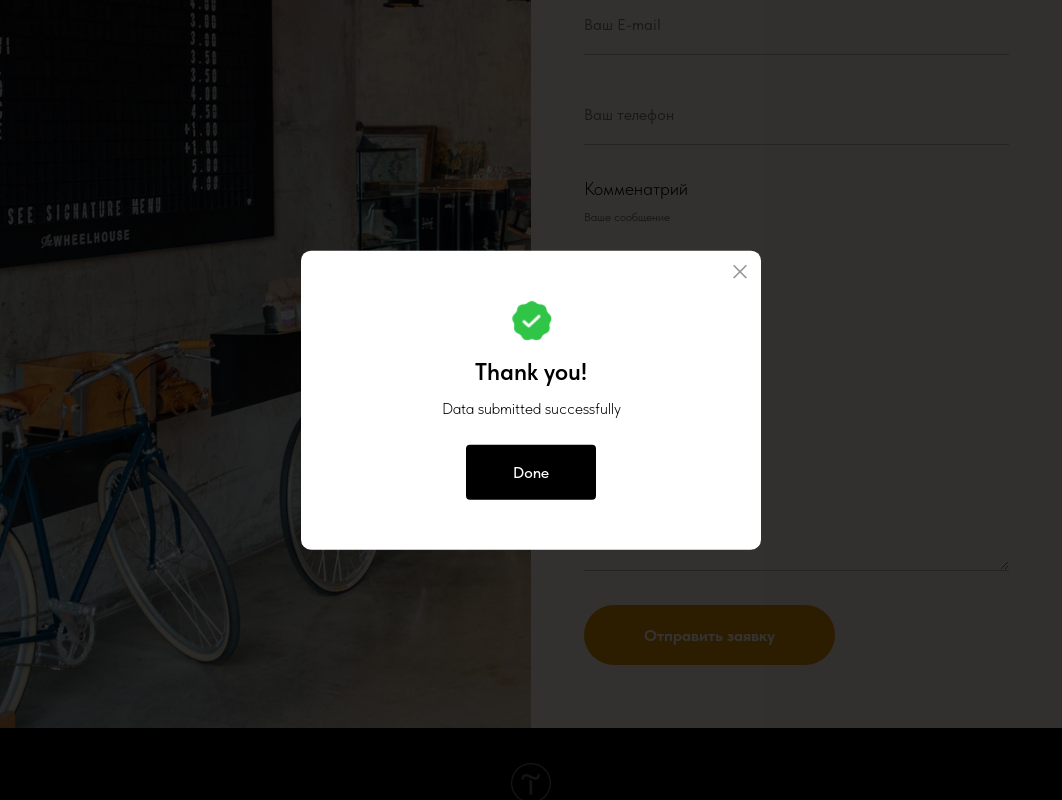